Tests clicking a link with Control modifier key pressed

Starting URL: https://demoqa.com/links

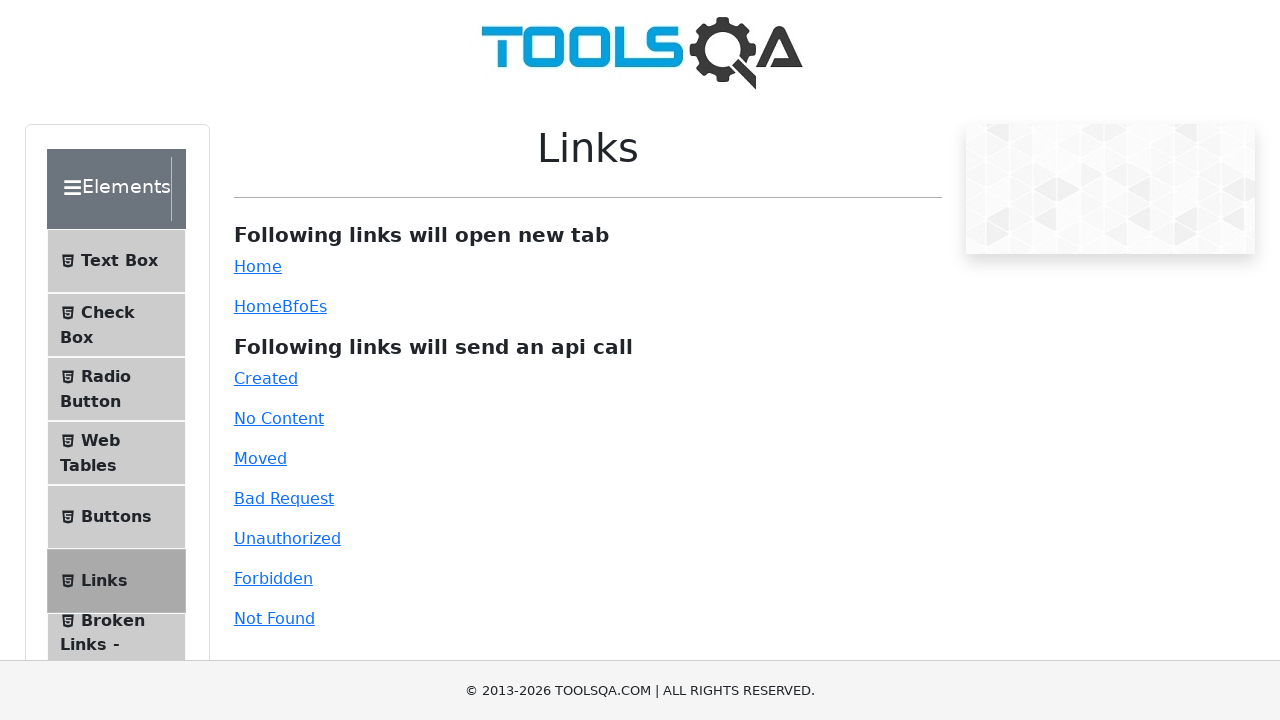

Clicked dynamic link with Control modifier key pressed at (258, 306) on [id="dynamicLink"]
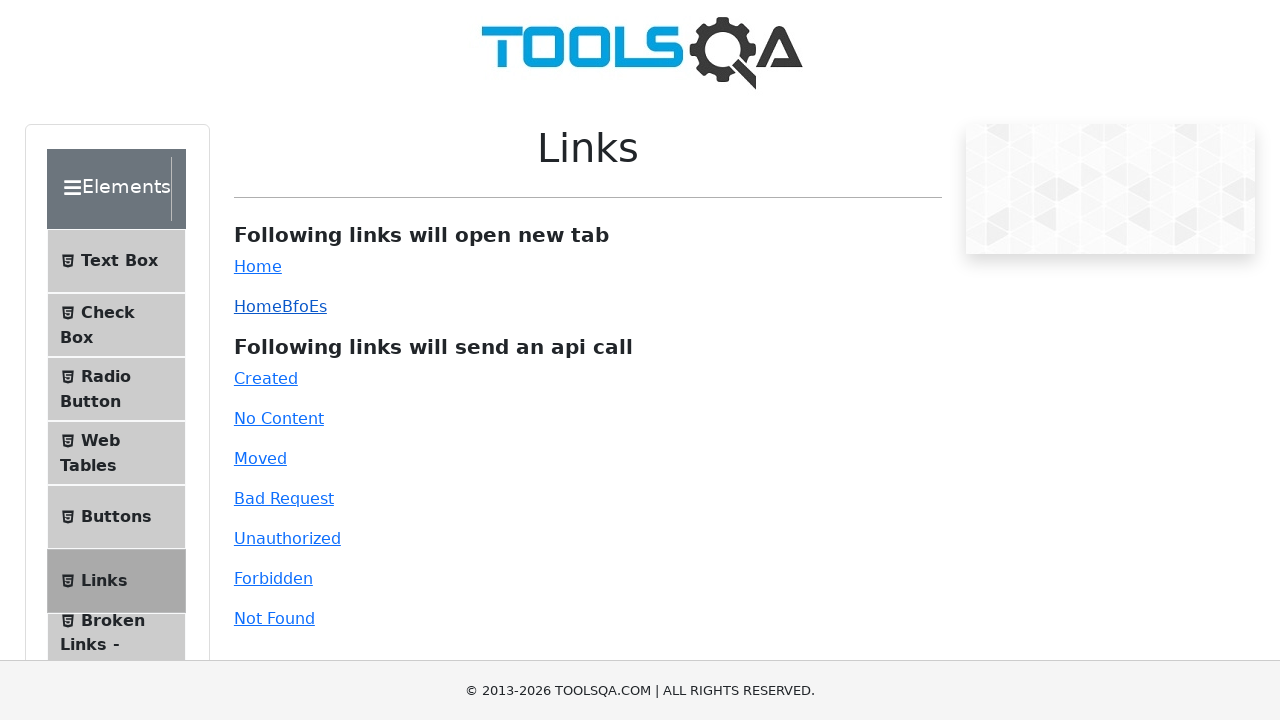

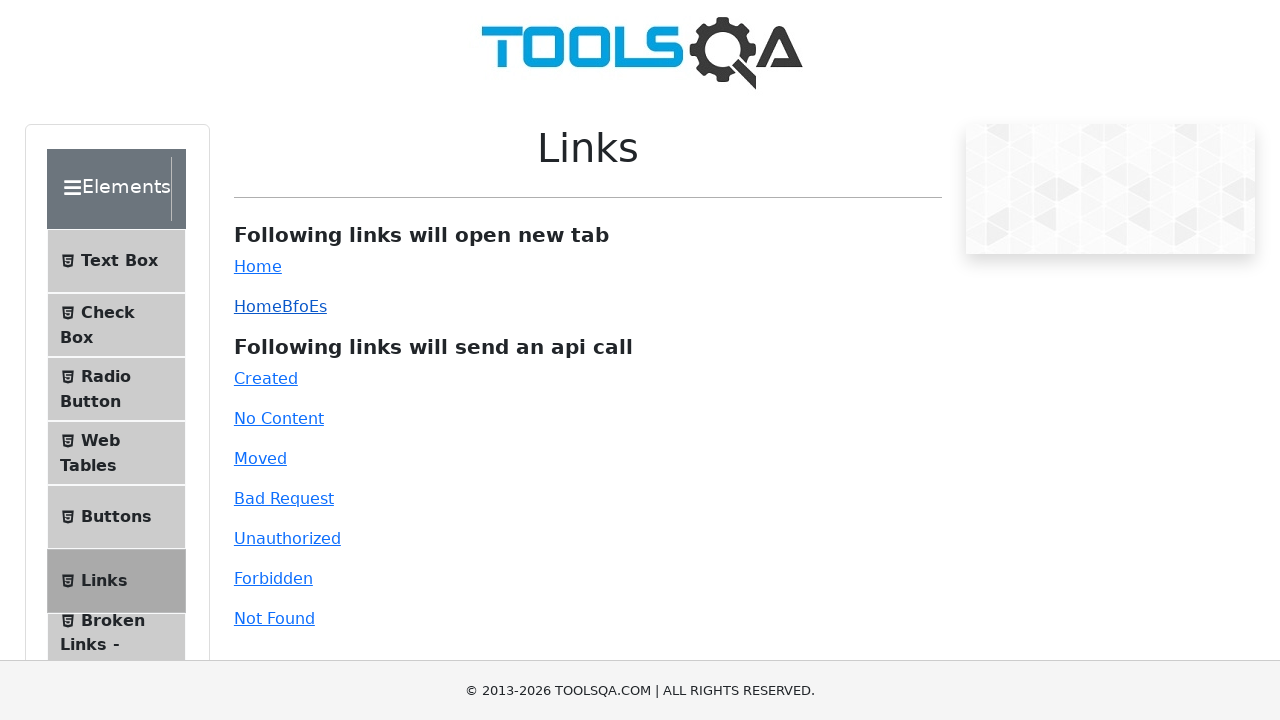